Tests checkbox functionality by clicking all three checkboxes and then unchecking one

Starting URL: https://rahulshettyacademy.com/AutomationPractice/

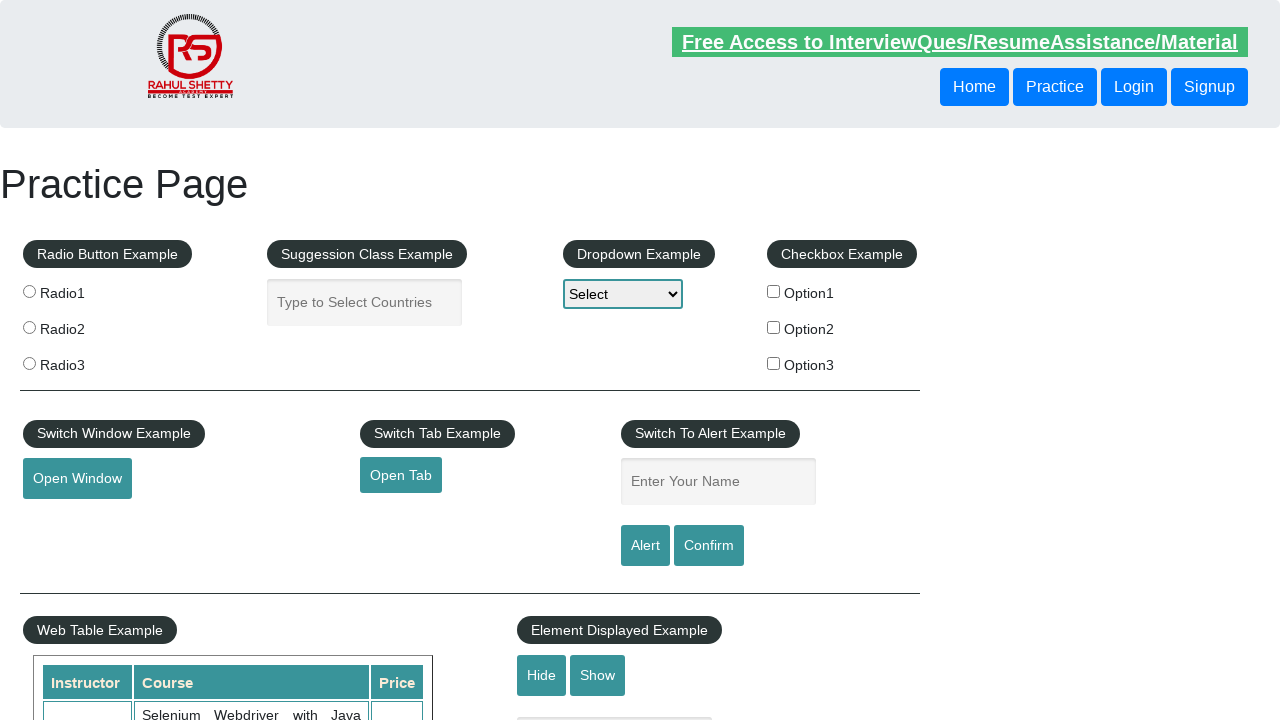

Clicked first checkbox (checkBoxOption1) at (774, 291) on #checkBoxOption1
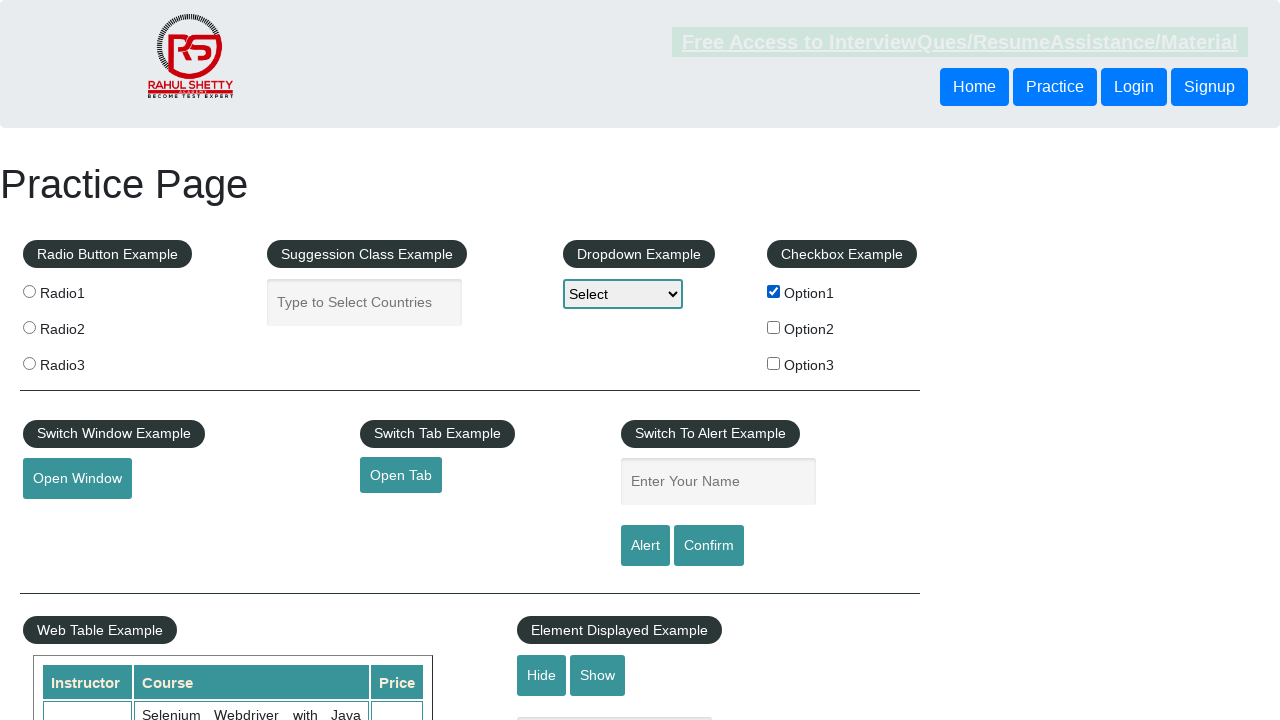

Clicked second checkbox (checkBoxOption2) at (774, 327) on #checkBoxOption2
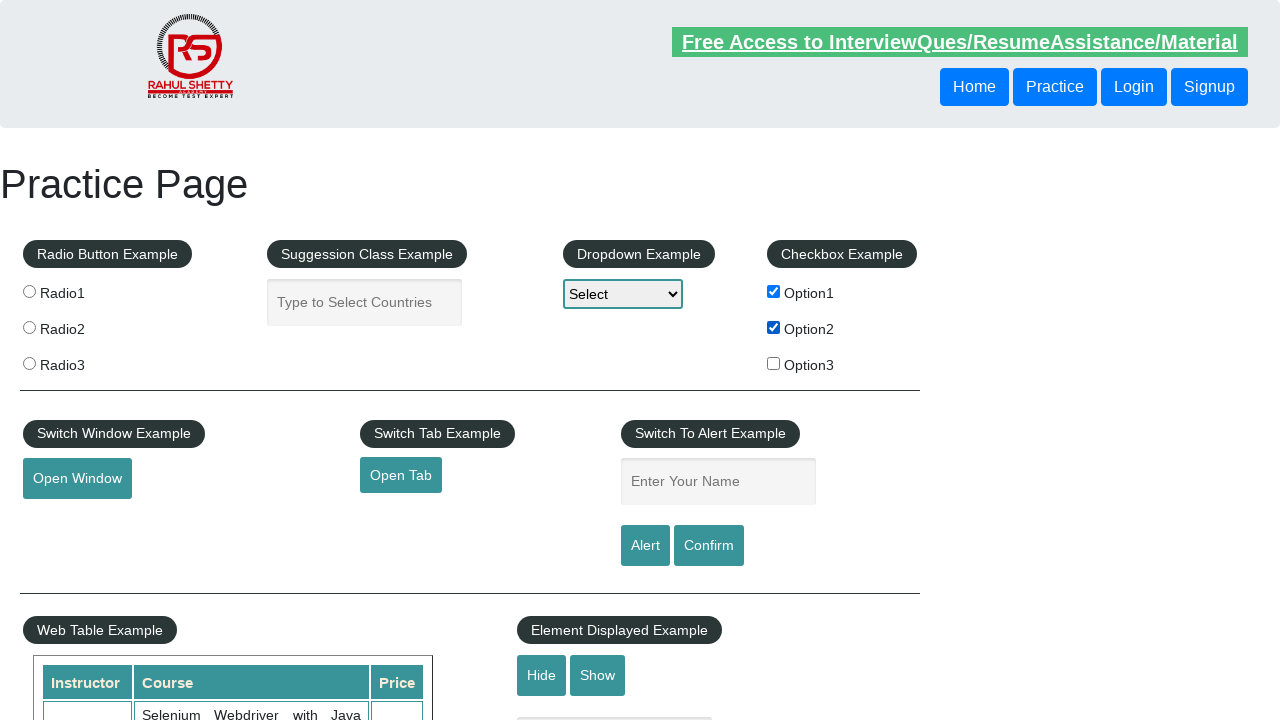

Clicked third checkbox (checkBoxOption3) at (774, 363) on #checkBoxOption3
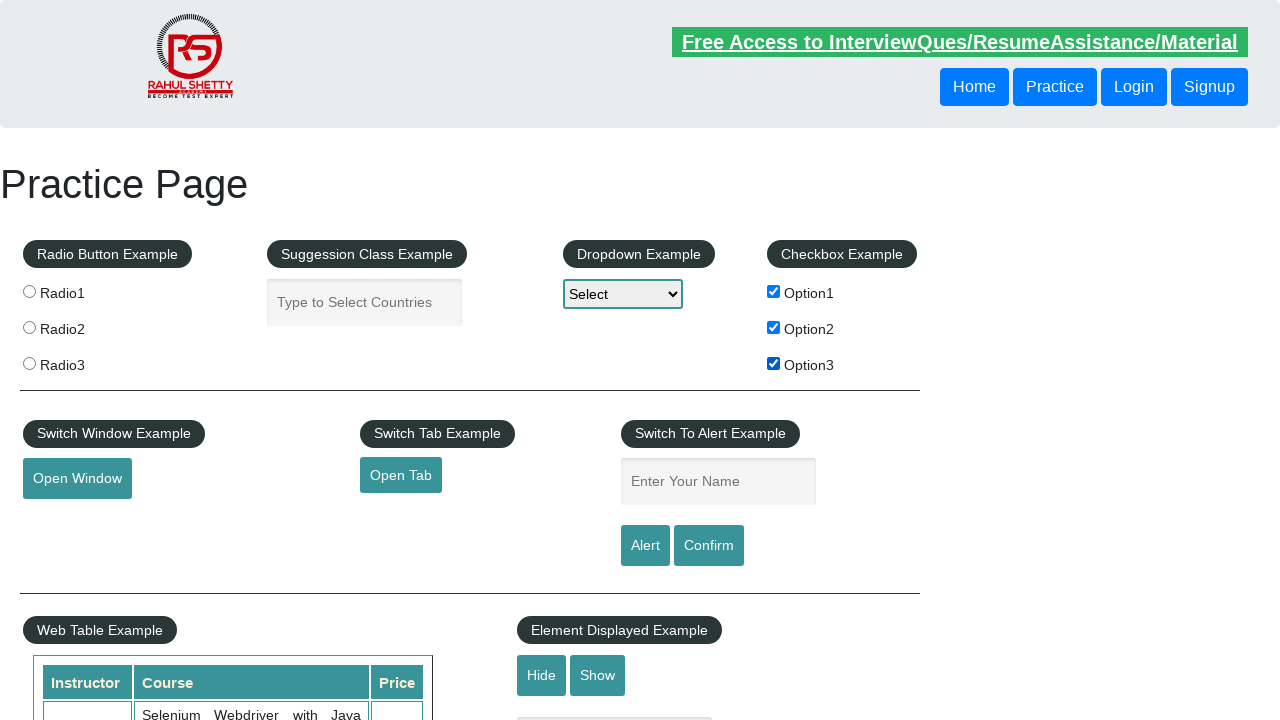

Unchecked first checkbox (checkBoxOption1) at (774, 291) on #checkBoxOption1
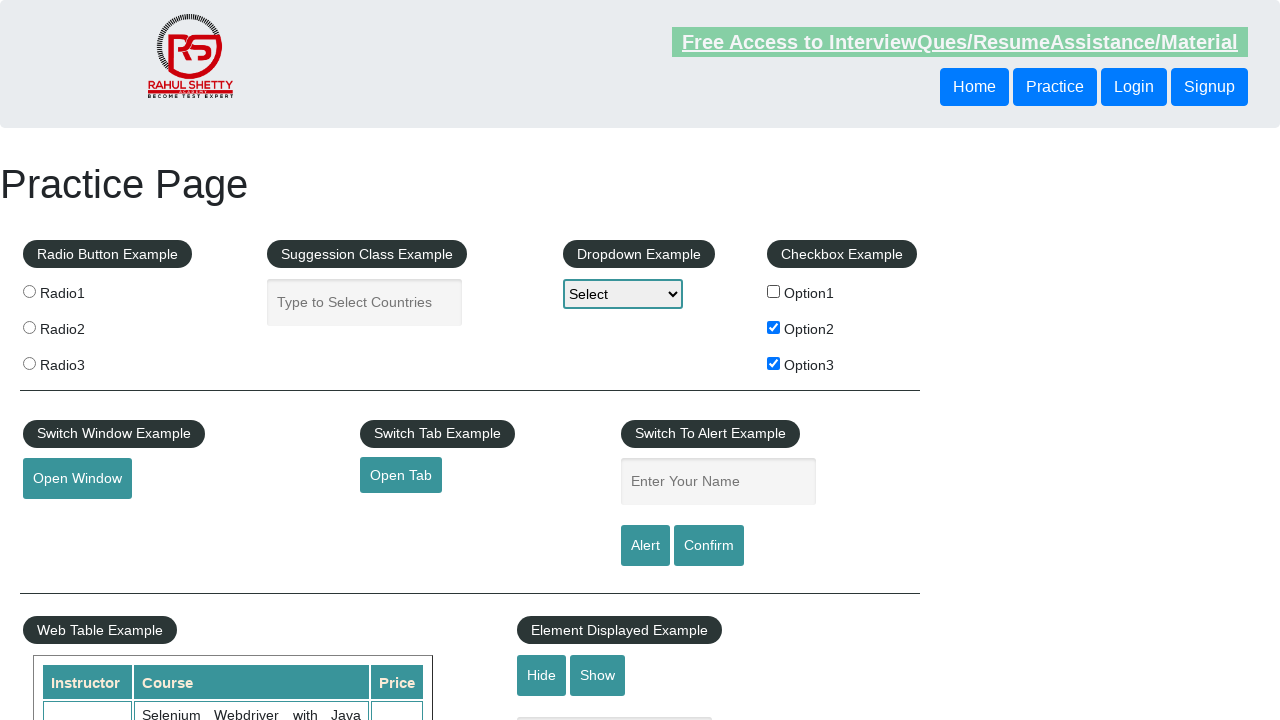

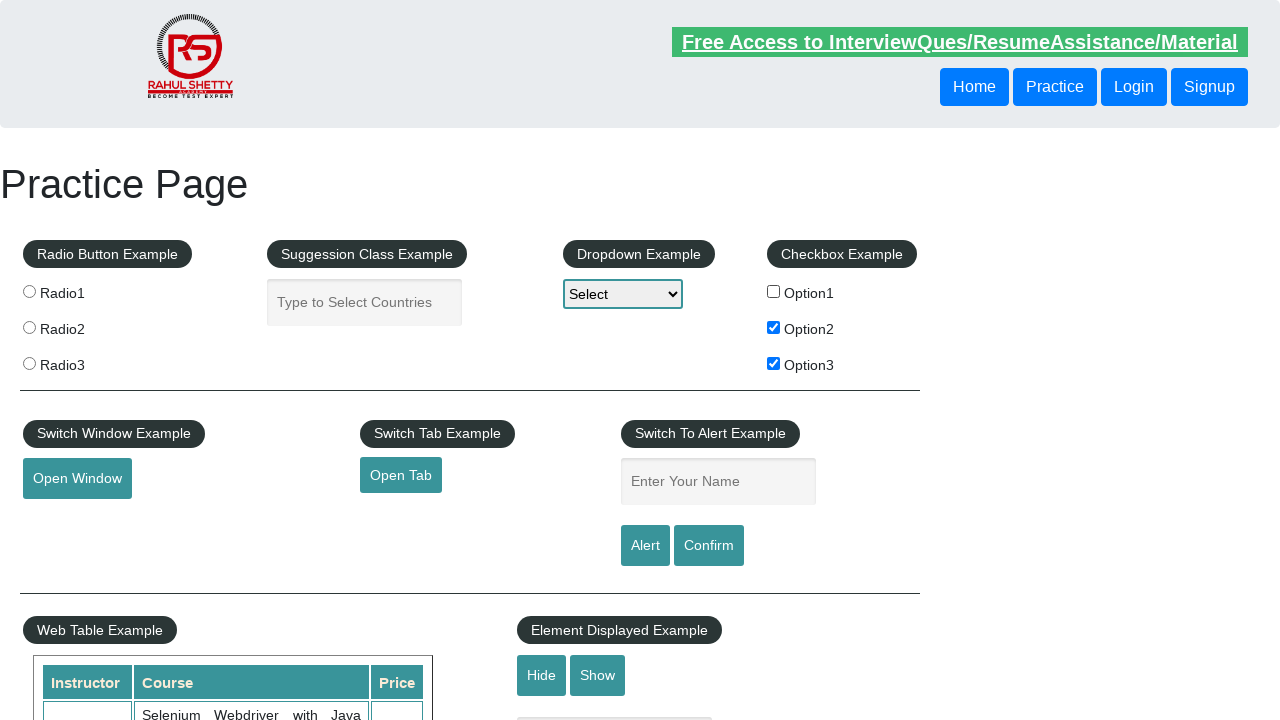